Tests text box input by typing into a text field, clearing it, and entering new text while verifying the input values

Starting URL: https://kristinek.github.io/site/examples/actions

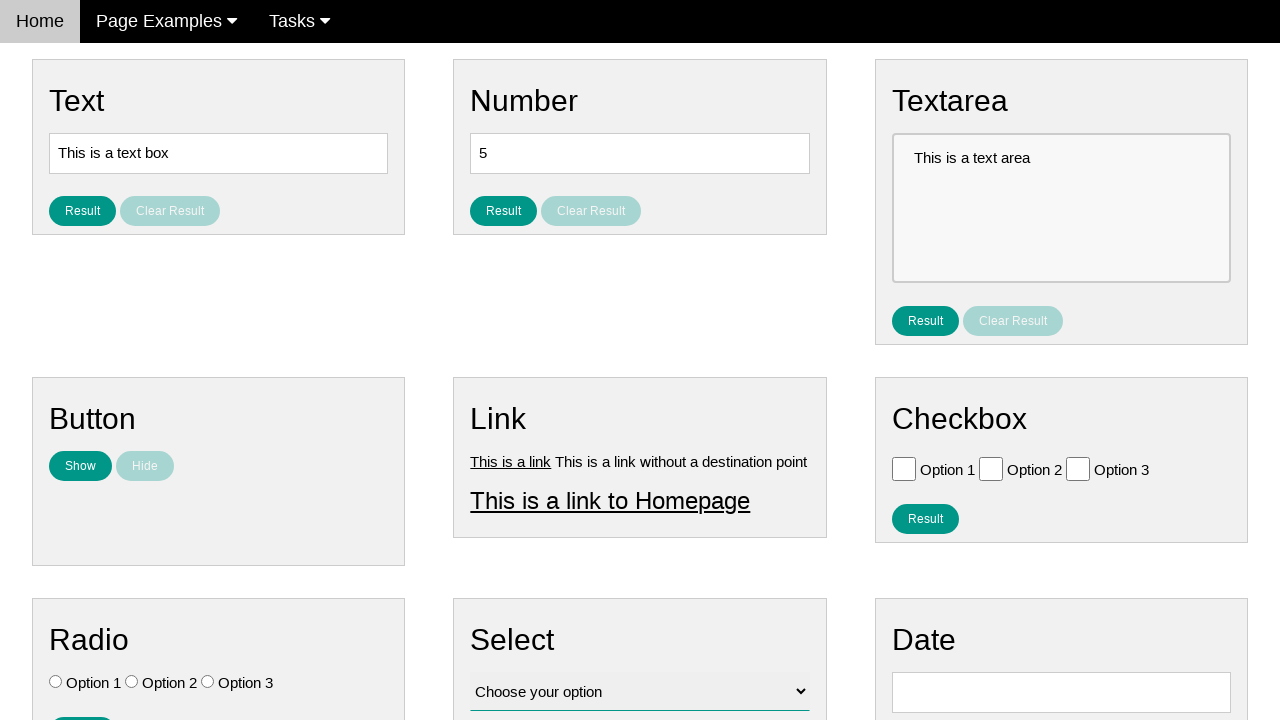

Located text input element with id 'text'
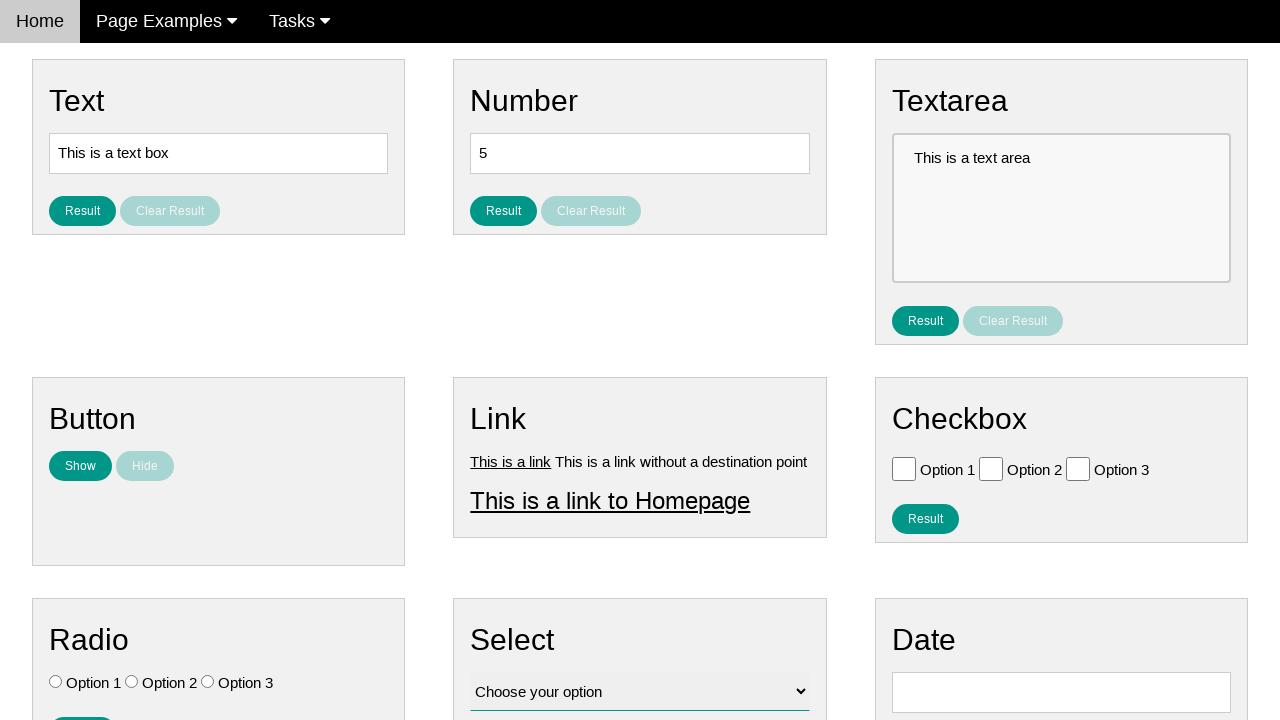

Typed ' some keys' into text input sequentially
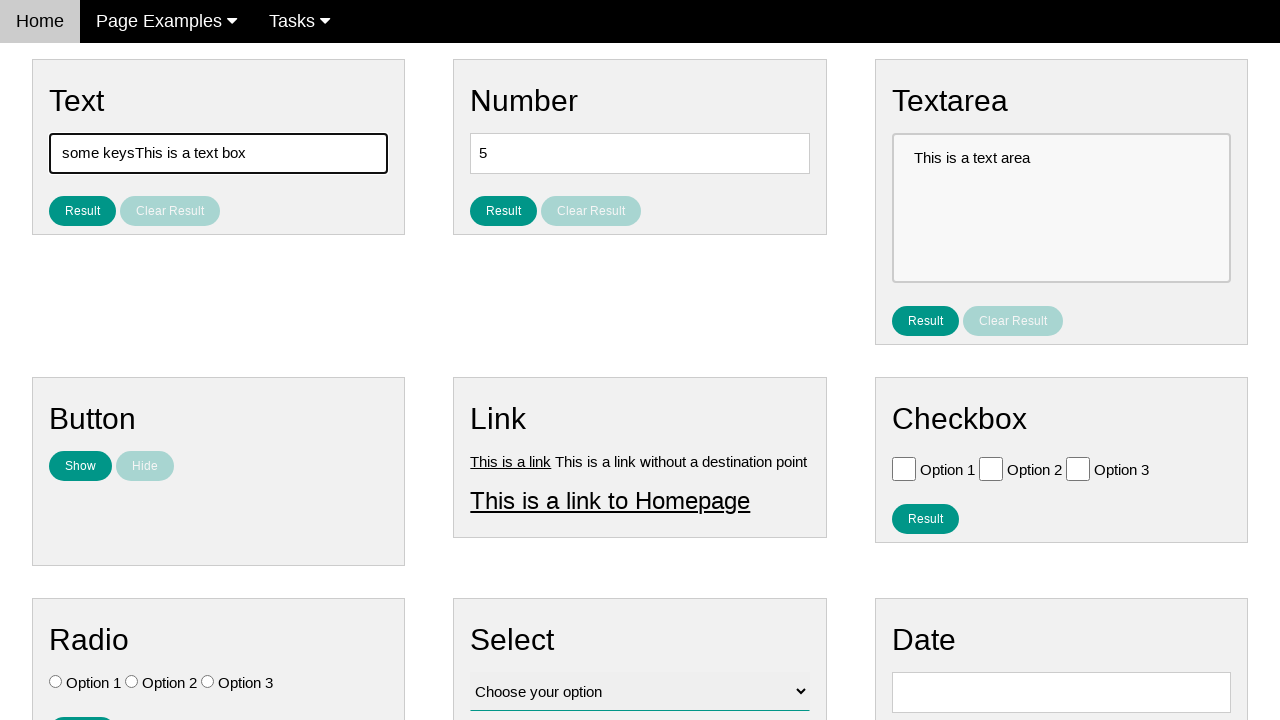

Cleared text input field on #text
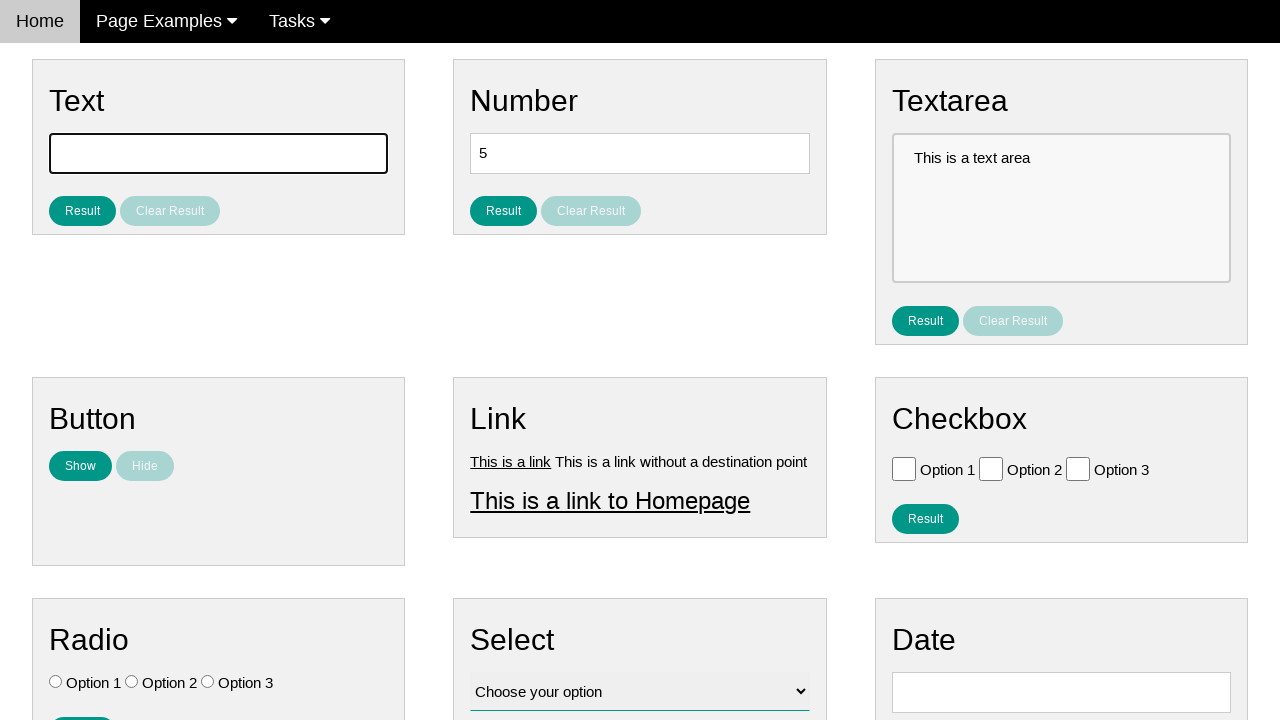

Entered 'To be or not to be' into text input field on #text
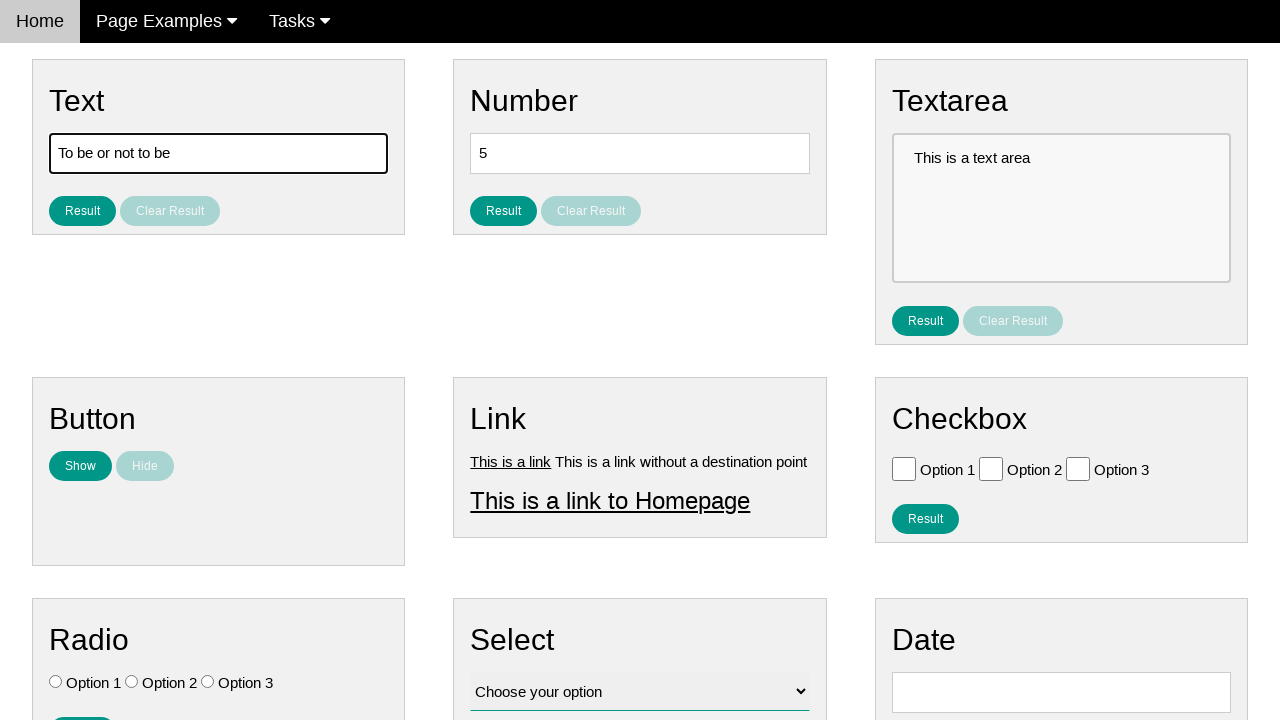

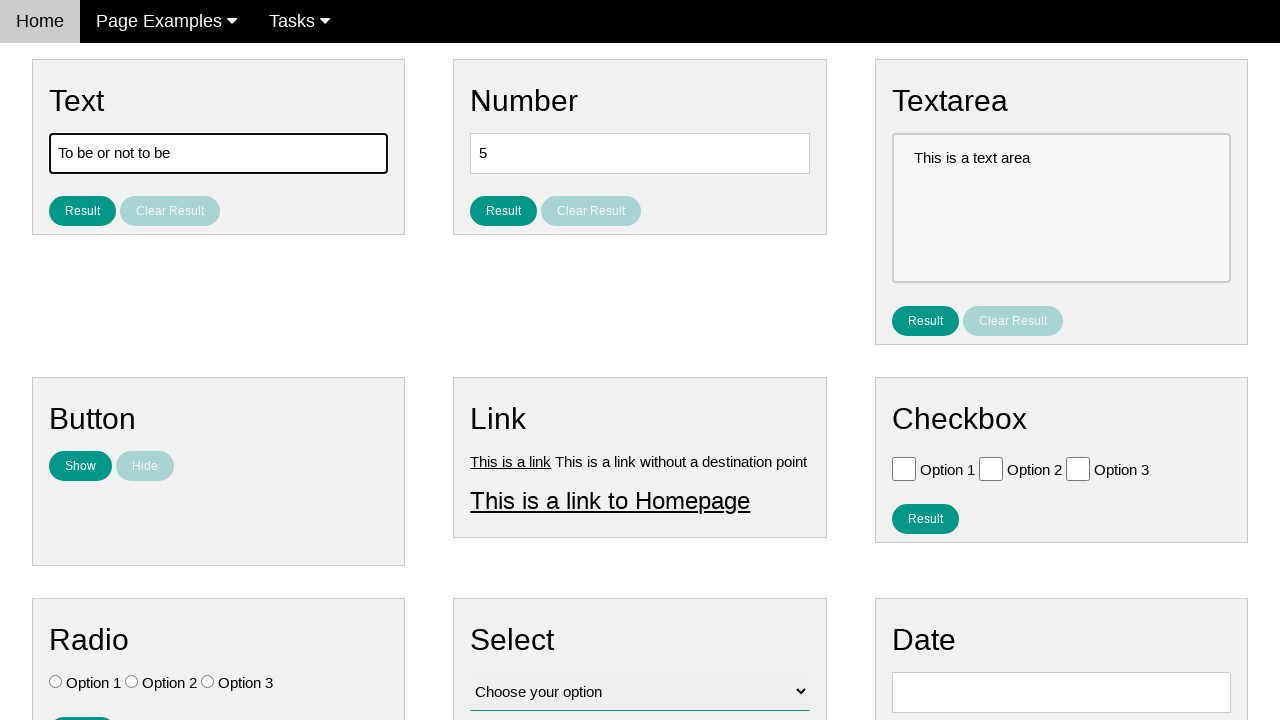